Tests radio button selection by clicking through all three radio button options sequentially

Starting URL: https://rahulshettyacademy.com/AutomationPractice/

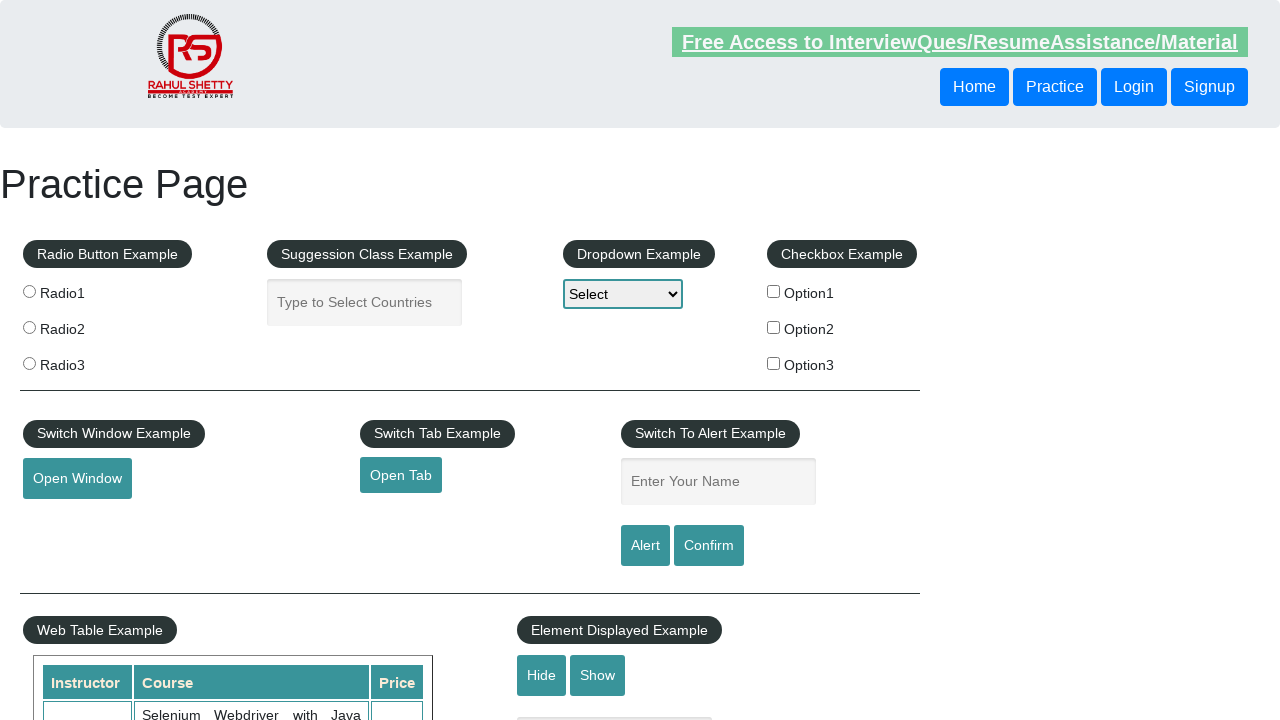

Clicked first radio button (radio1) at (29, 291) on input[value='radio1']
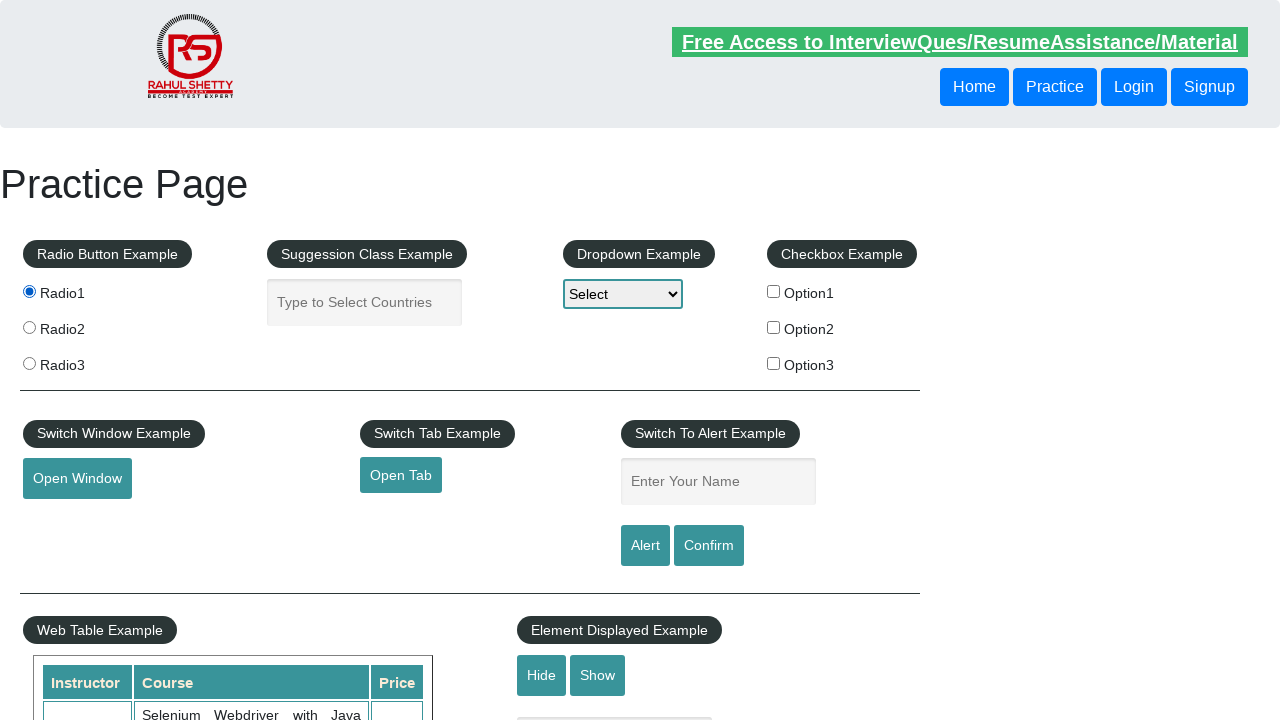

Clicked second radio button (radio2) at (29, 327) on input[value='radio2']
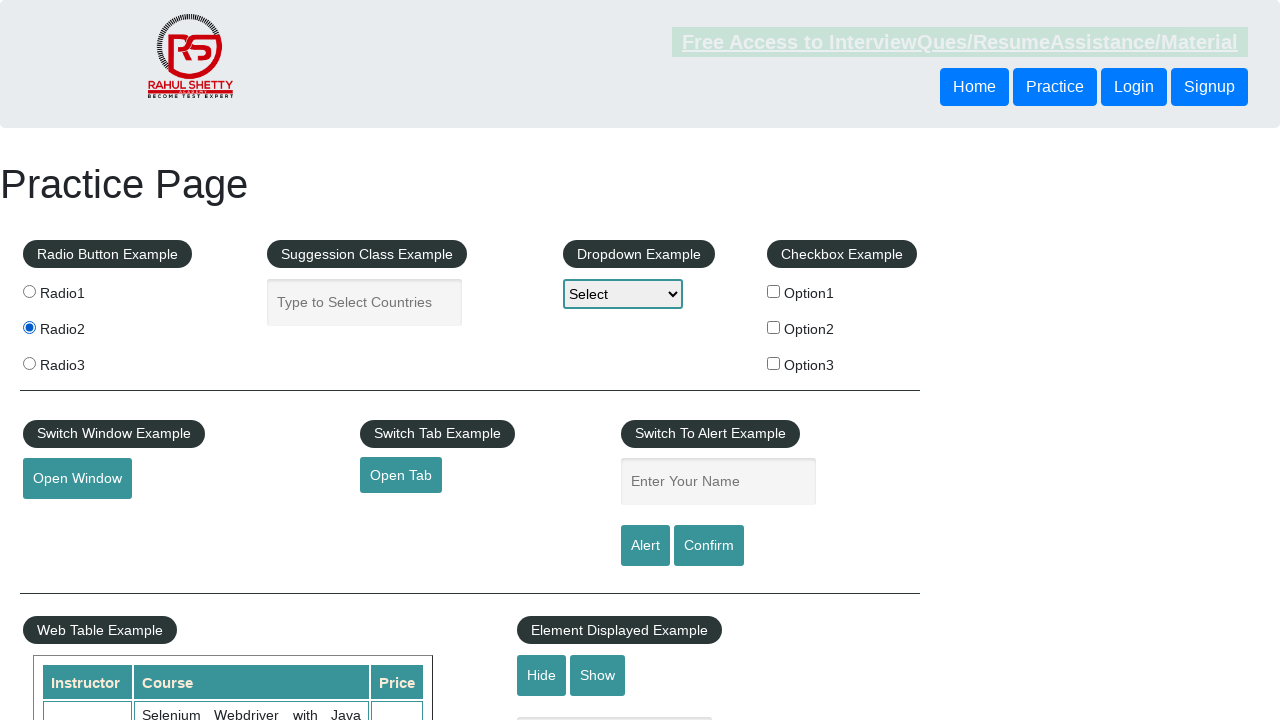

Clicked third radio button (radio3) at (29, 363) on input[value='radio3']
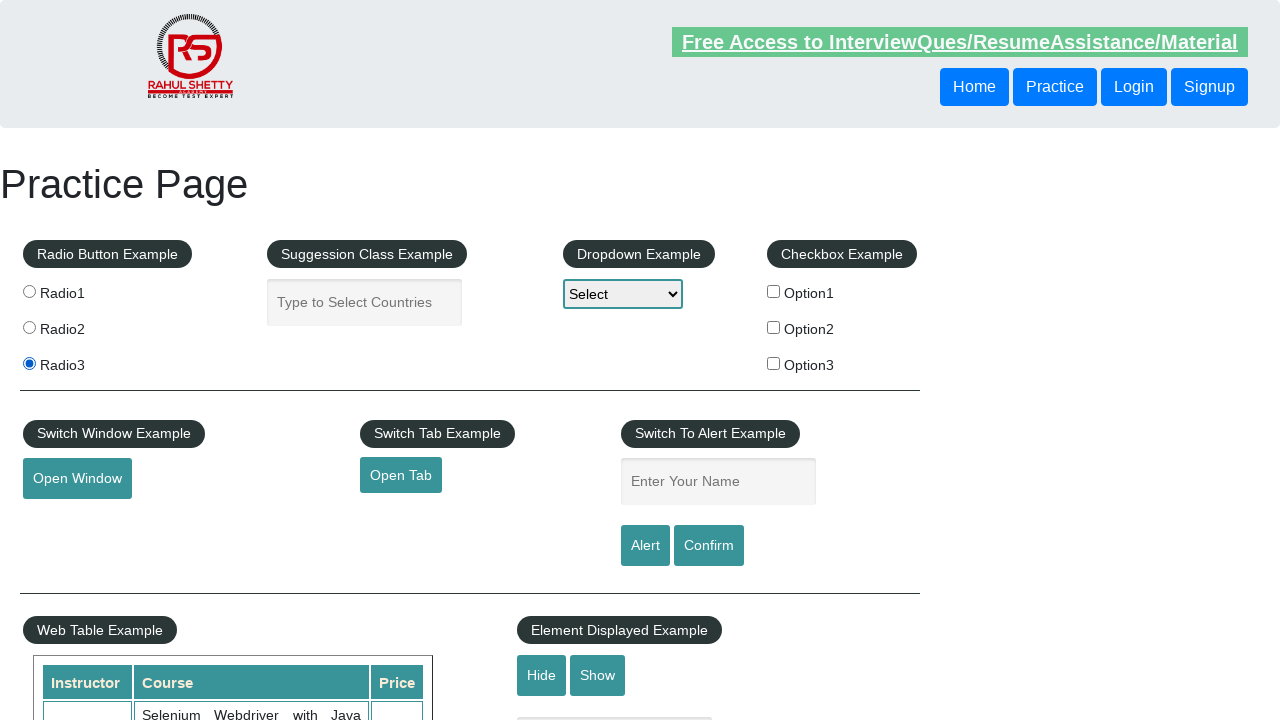

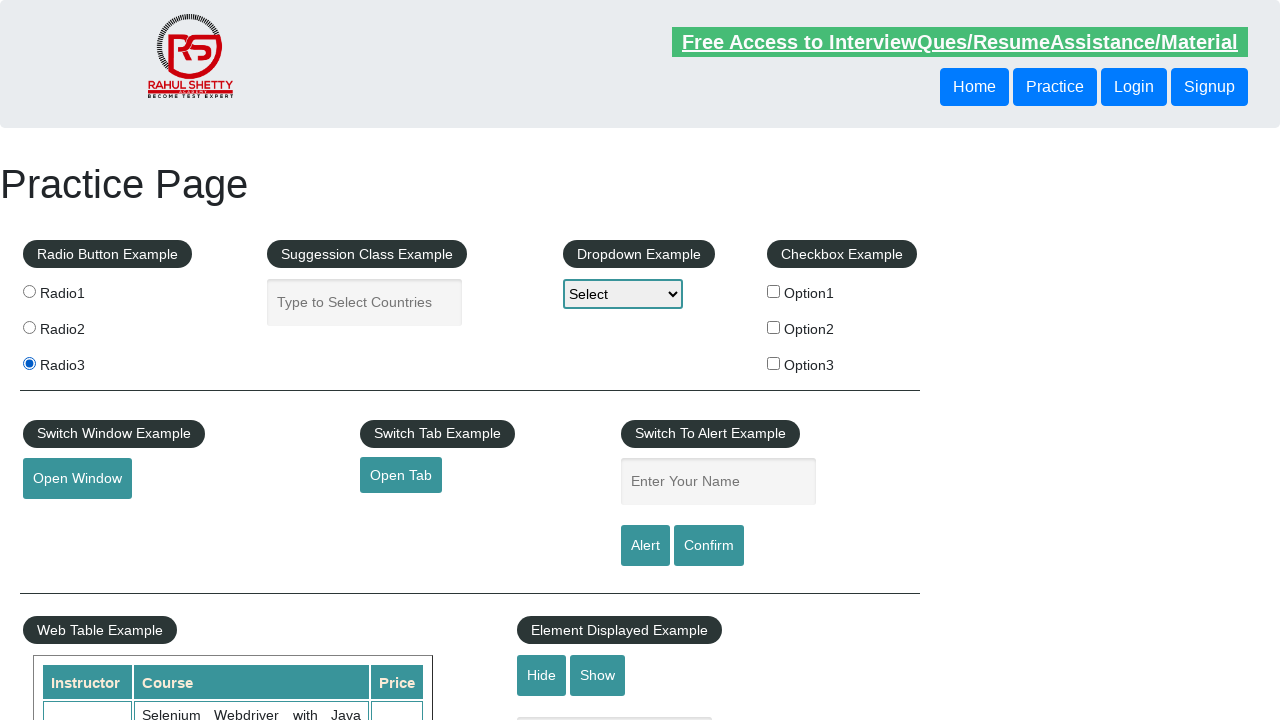